Opens the Wildberries website homepage and verifies the page loads successfully

Starting URL: https://www.wildberries.ru/

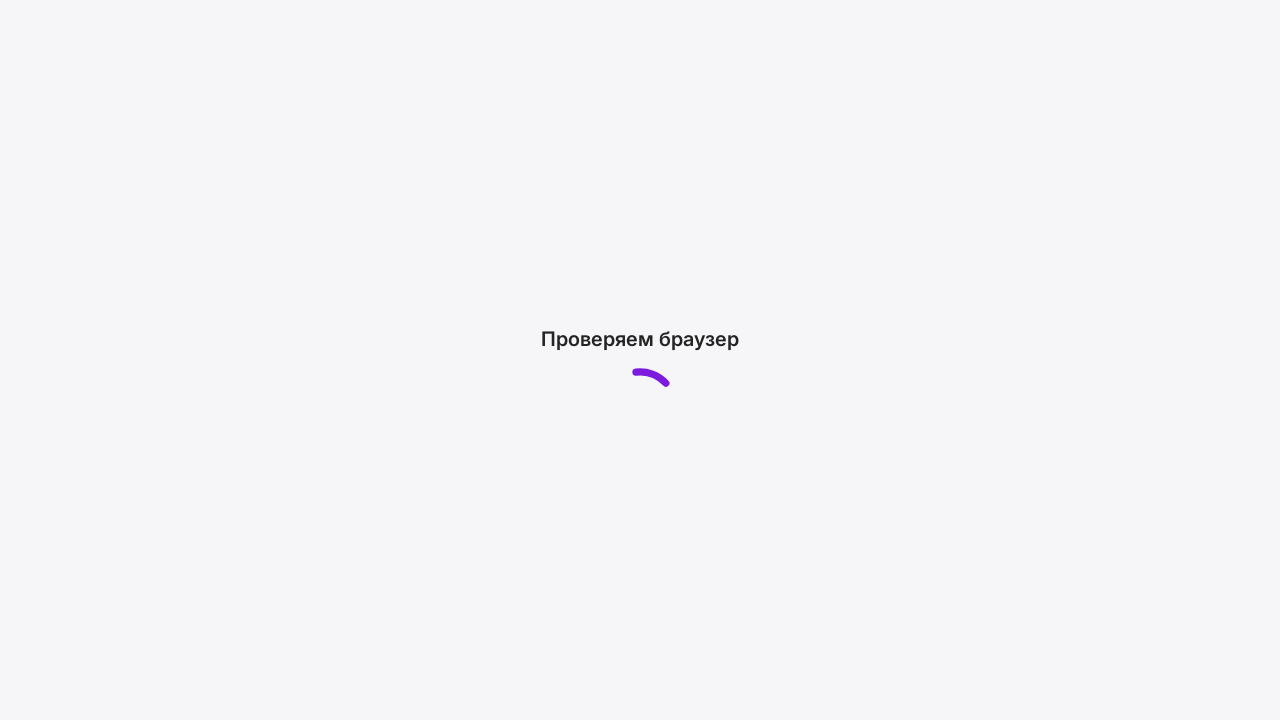

Page DOM content loaded
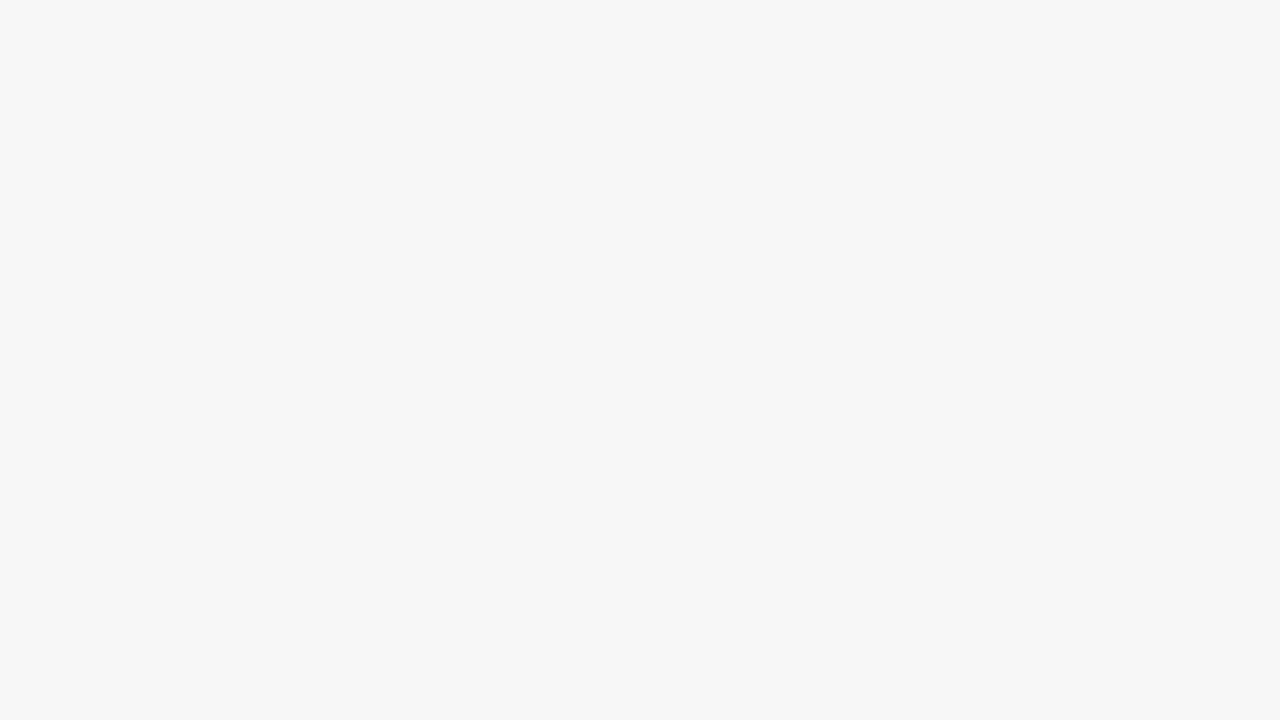

Body element is present, Wildberries homepage loaded successfully
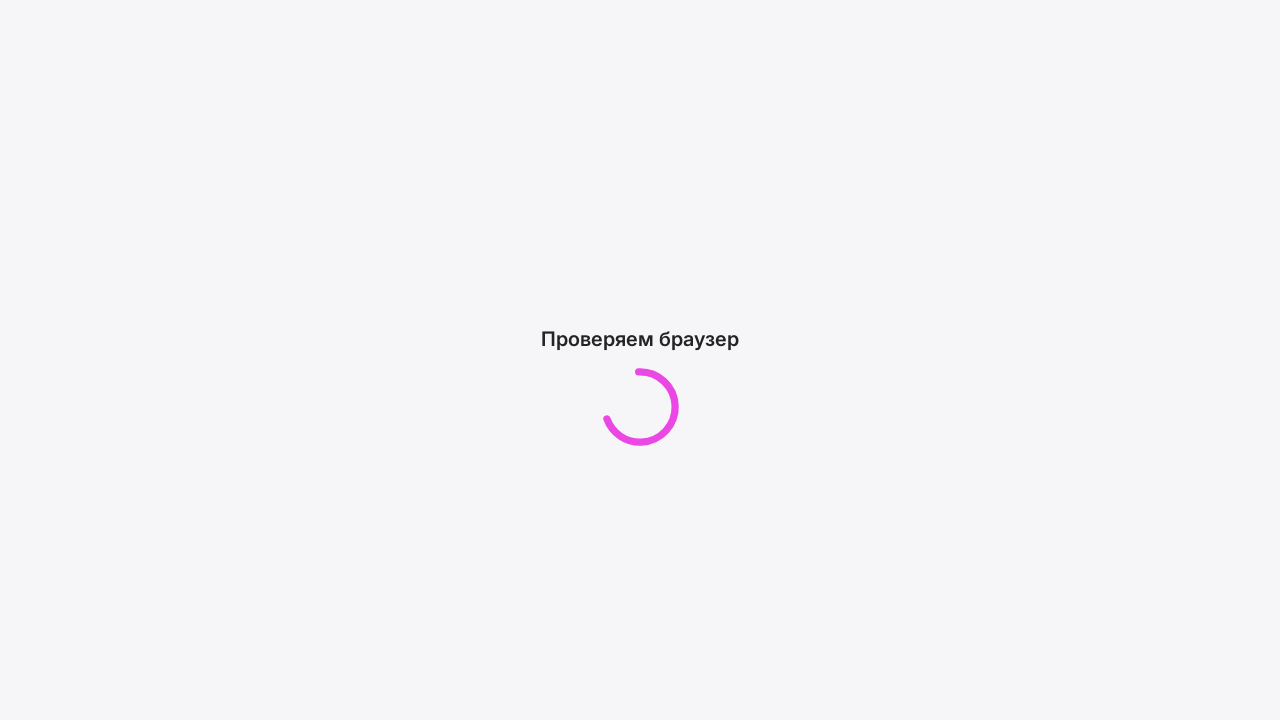

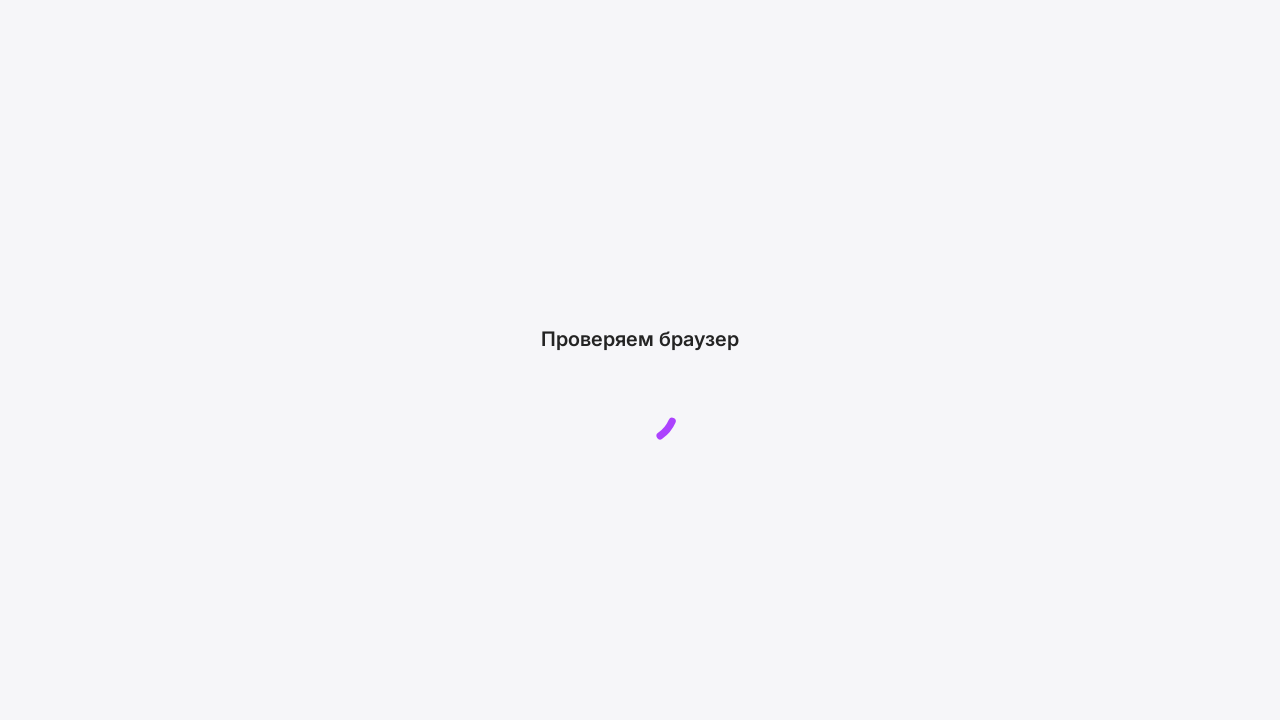